Tests product search functionality by entering a search term in the search box and pressing Enter

Starting URL: https://www.hepsiburada.com

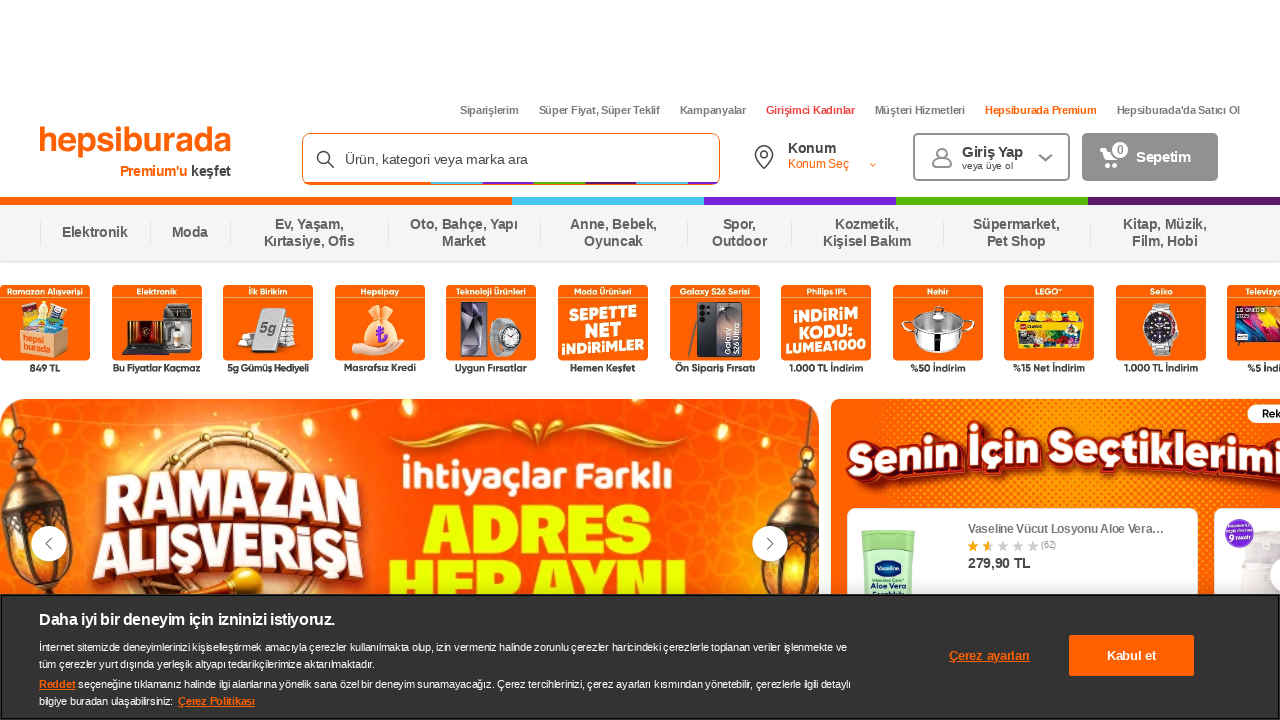

Filled search box with 'Araba' on input[type='search']
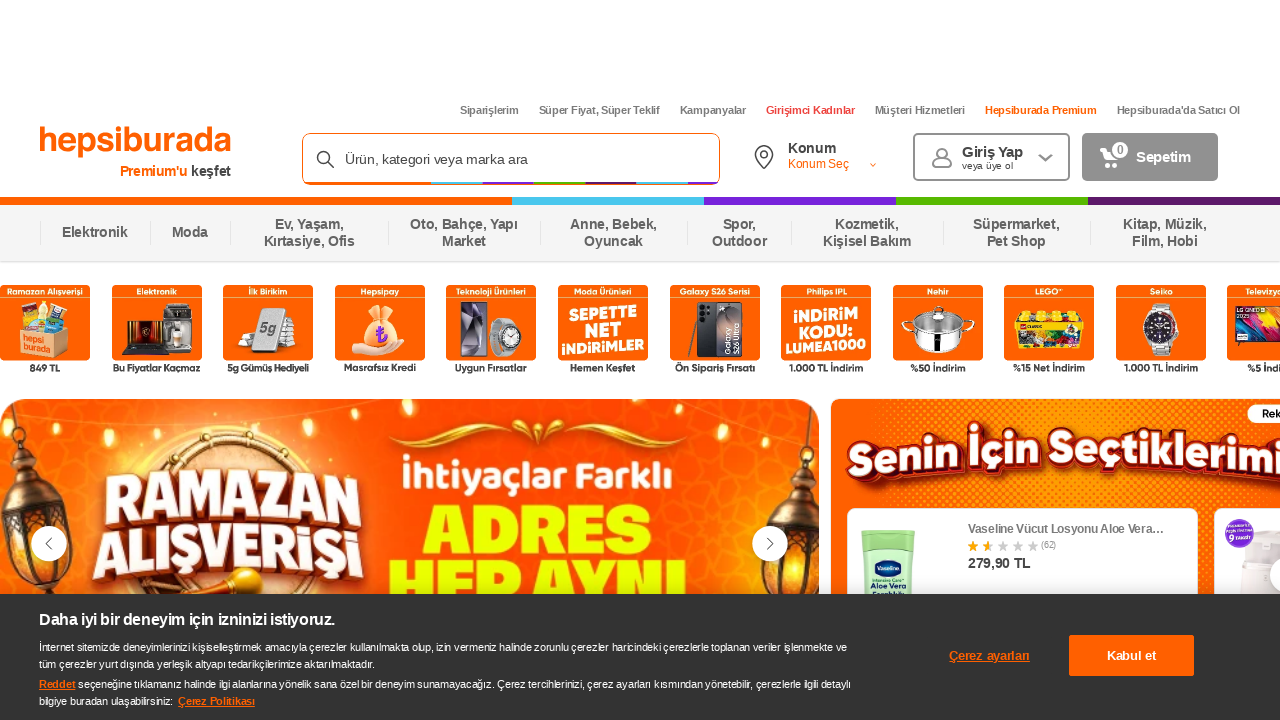

Pressed Enter to submit product search on input[type='search']
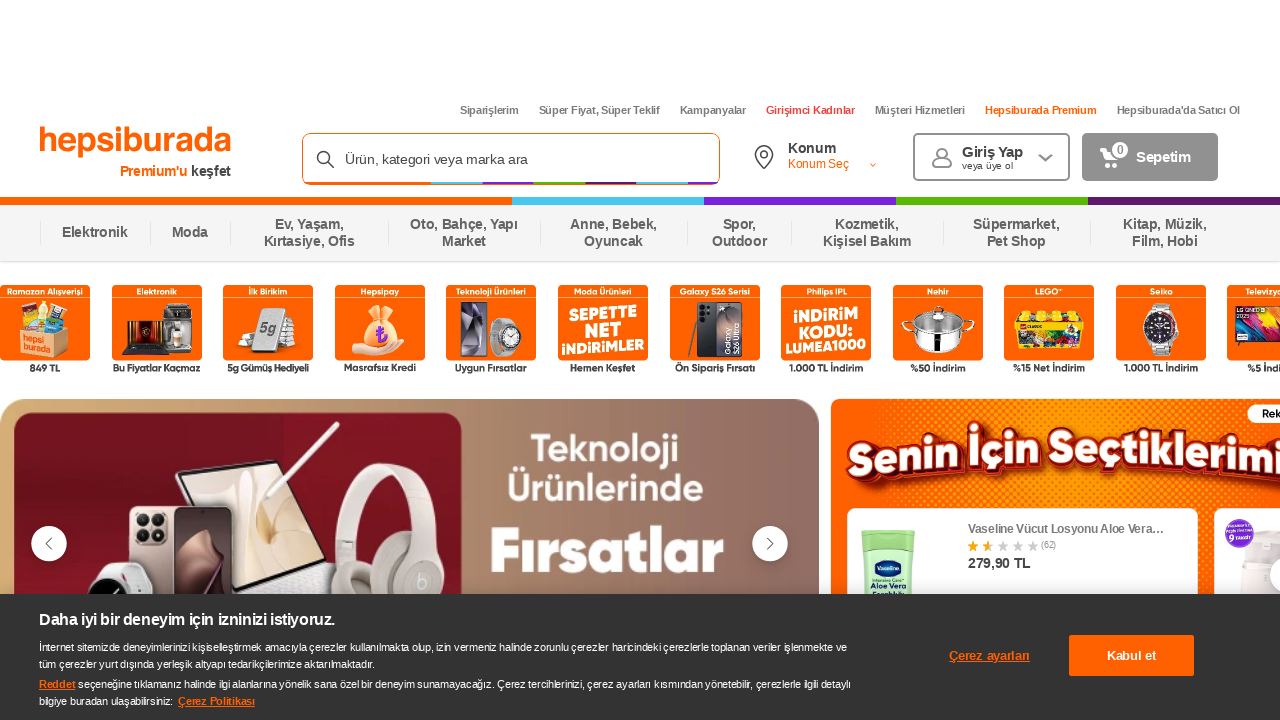

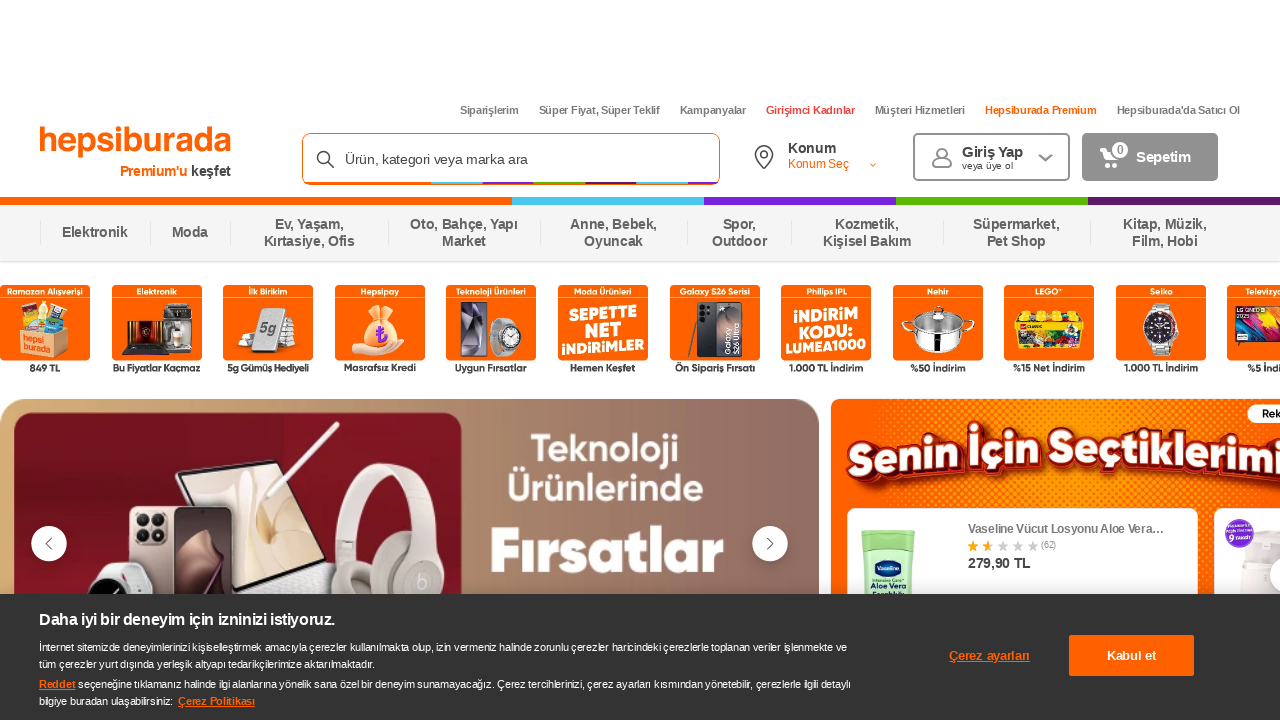